Tests the search/filter functionality on an offers page by entering "Rice" in the search field and verifying that all displayed vegetable items contain "Rice" in their names.

Starting URL: https://rahulshettyacademy.com/seleniumPractise/#/offers

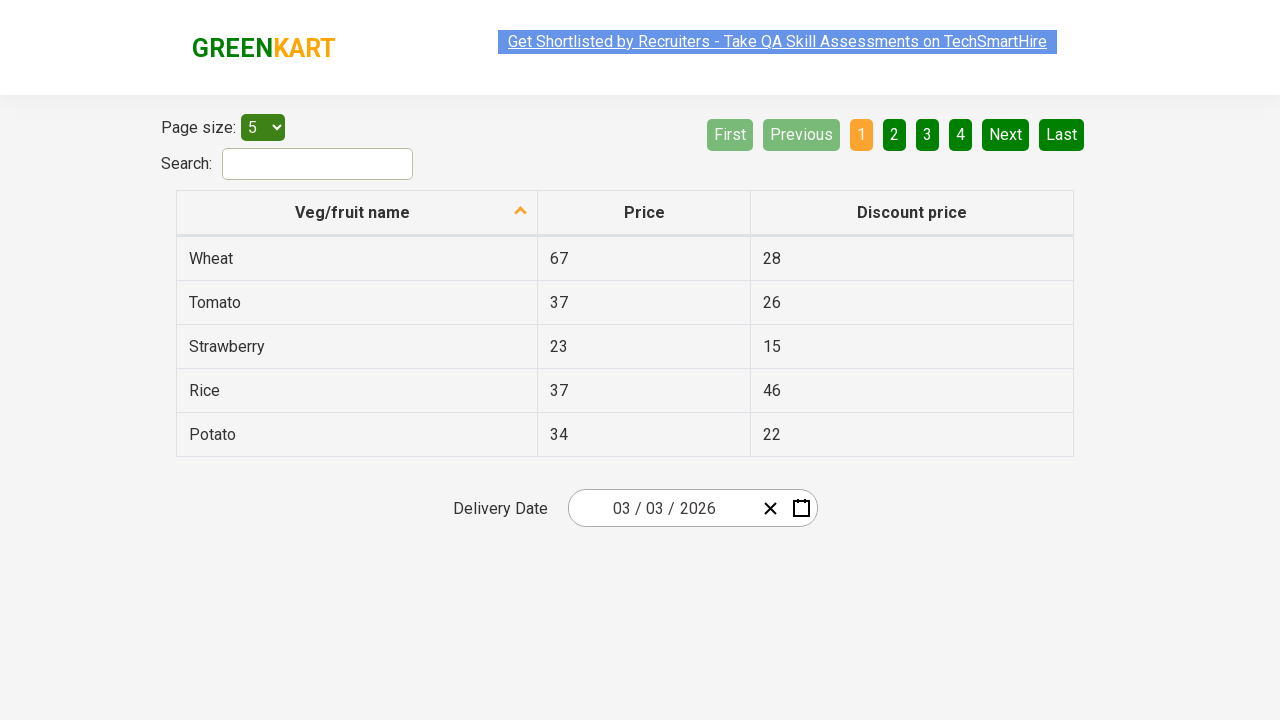

Filled search field with 'Rice' on input#search-field
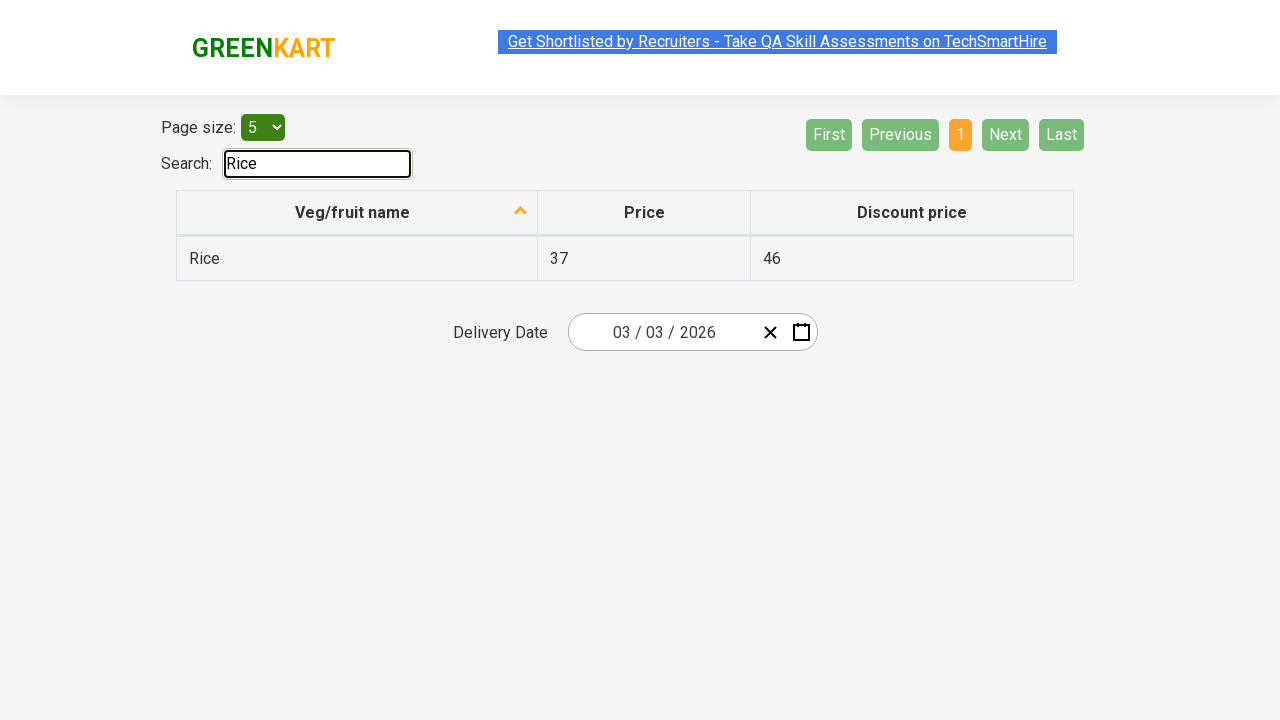

Waited for filter to apply
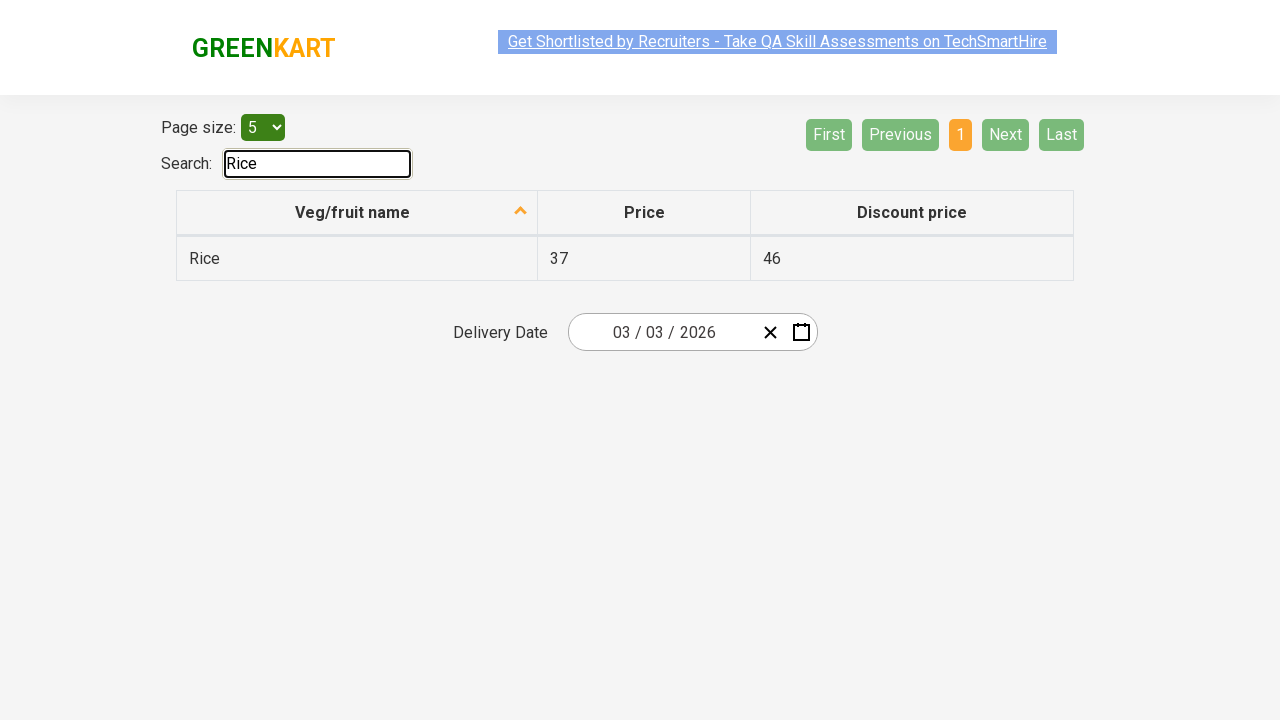

Retrieved all vegetable items from filtered results
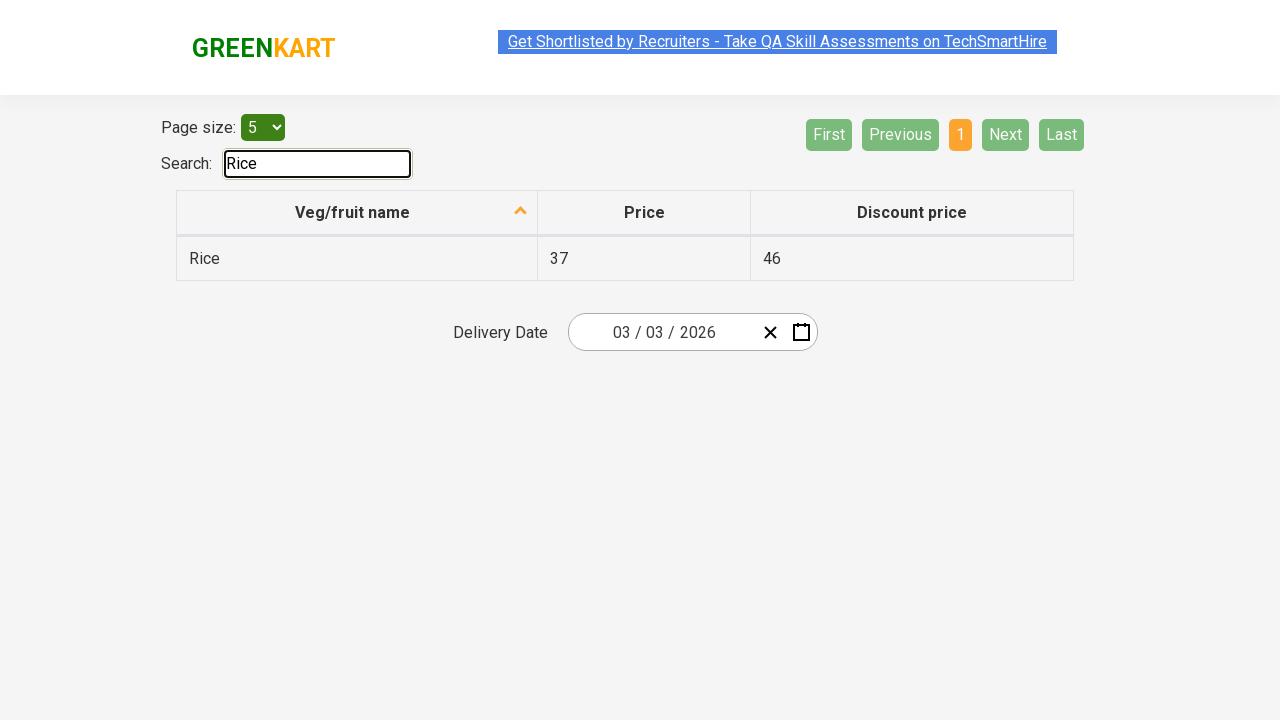

Verified that items are displayed after filtering
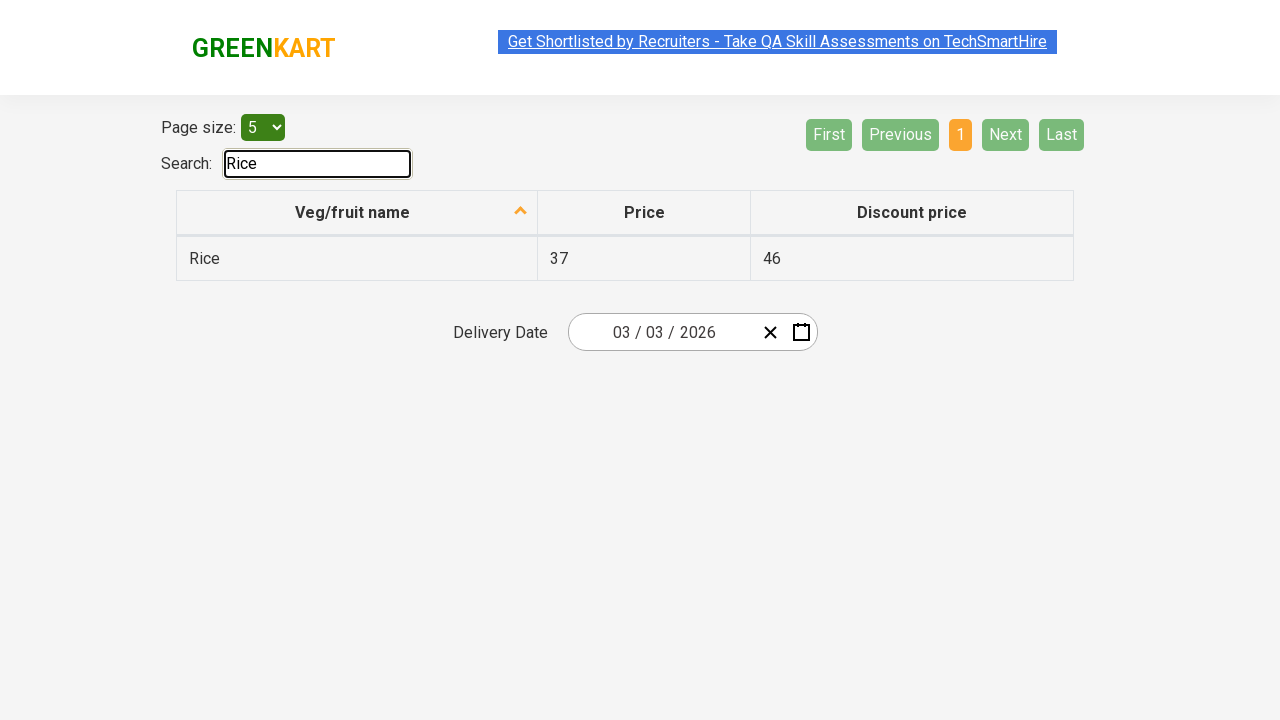

Verified item 'Rice' contains 'Rice'
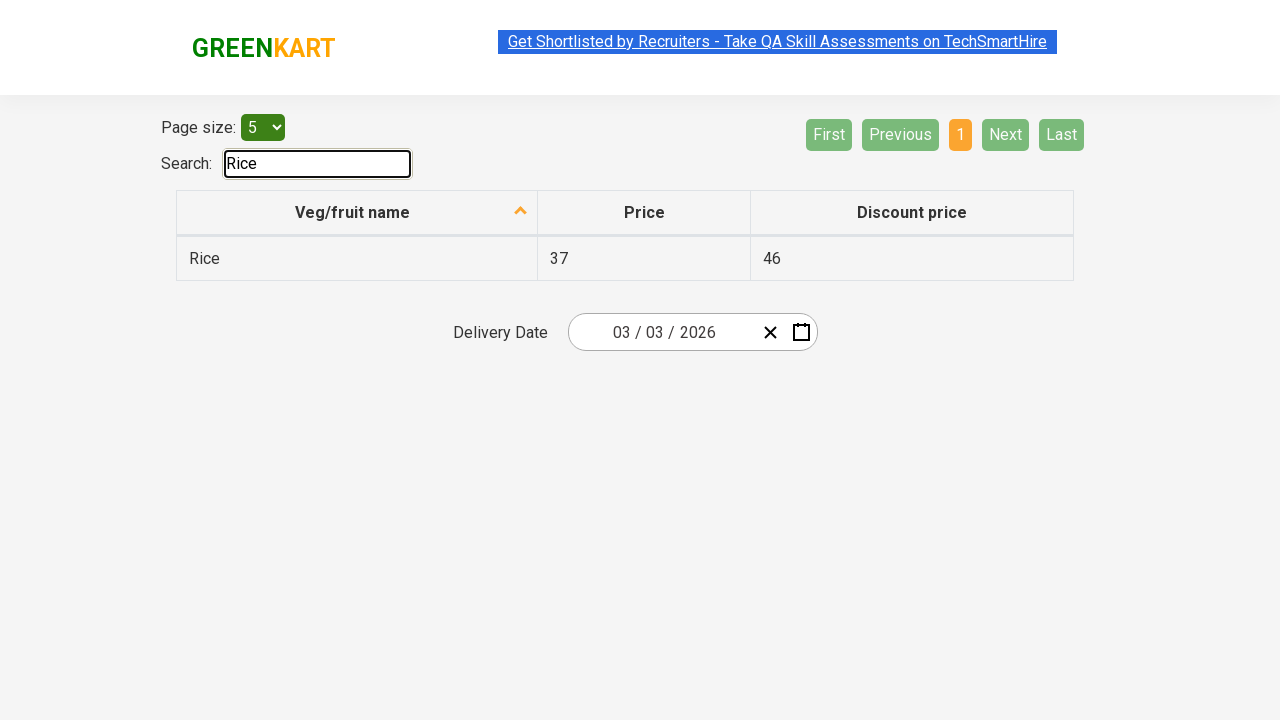

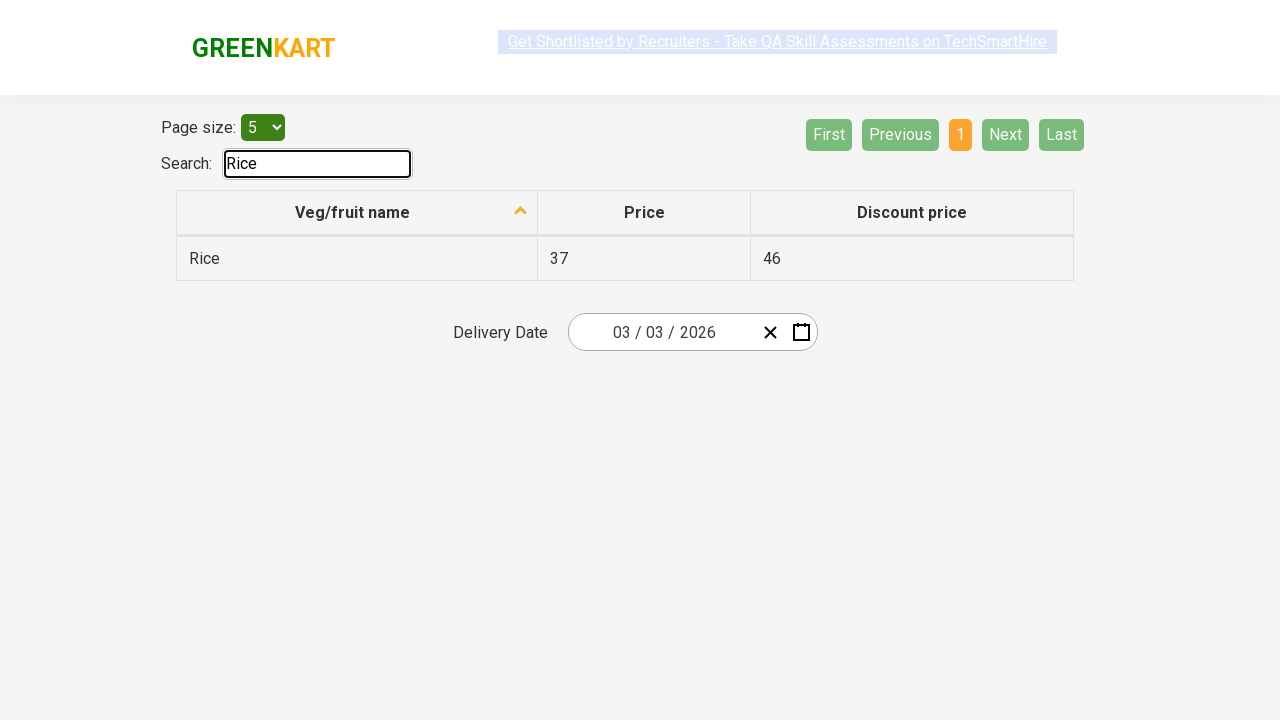